Tests that an error message can be dismissed by fixing the input and saving again

Starting URL: https://devmountain-qa.github.io/employee-manager/1.2_Version/index.html

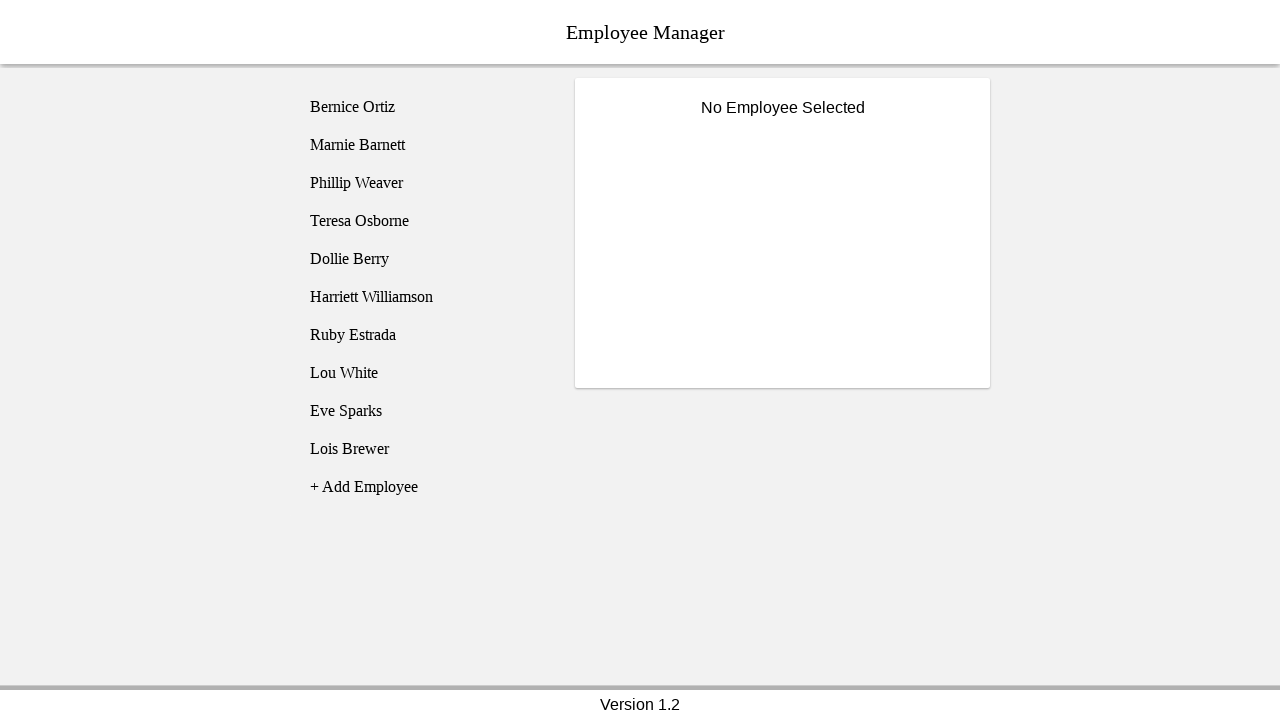

Clicked on Bernice Ortiz (employee1) at (425, 107) on [name='employee1']
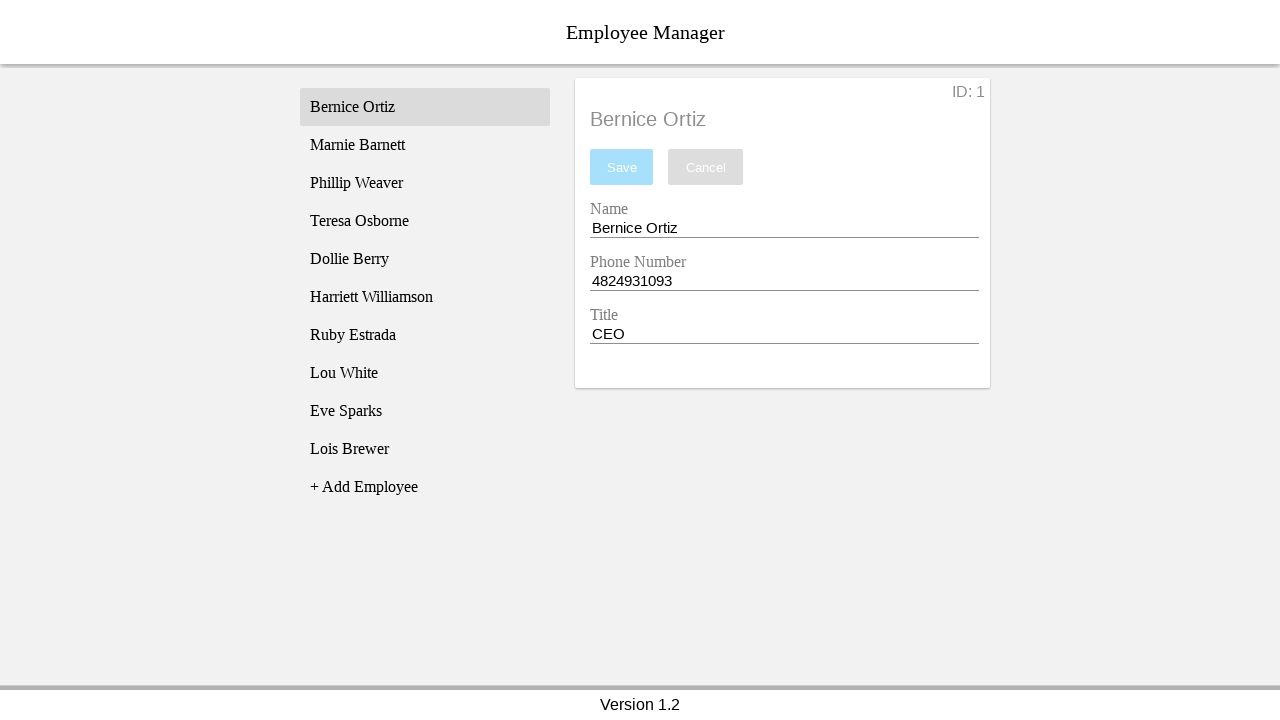

Name input field became visible
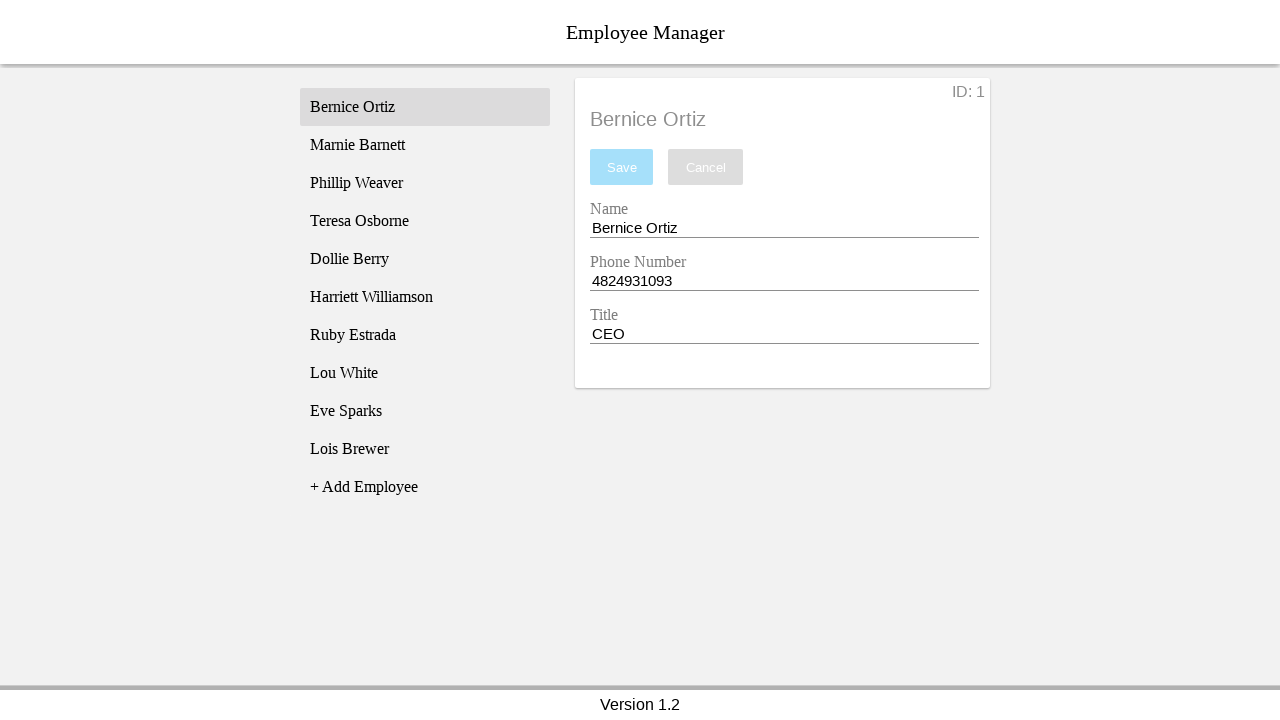

Cleared the name input field on [name='nameEntry']
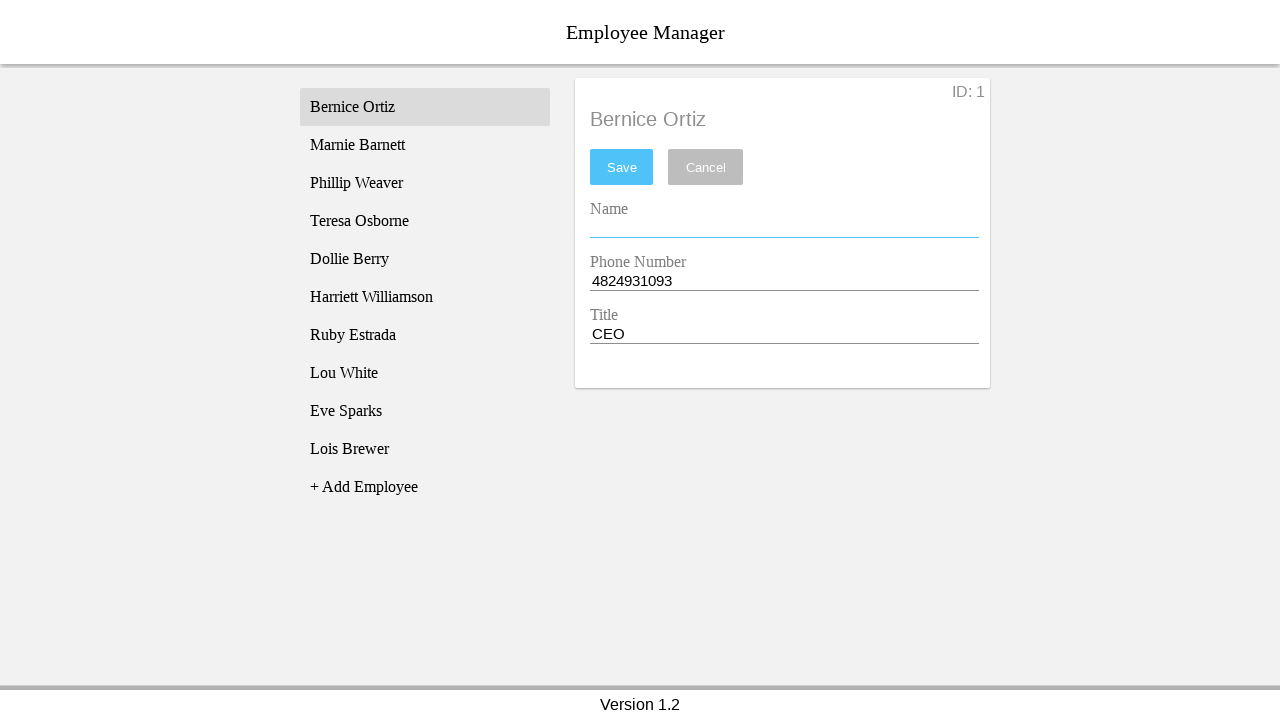

Pressed space in name input field on [name='nameEntry']
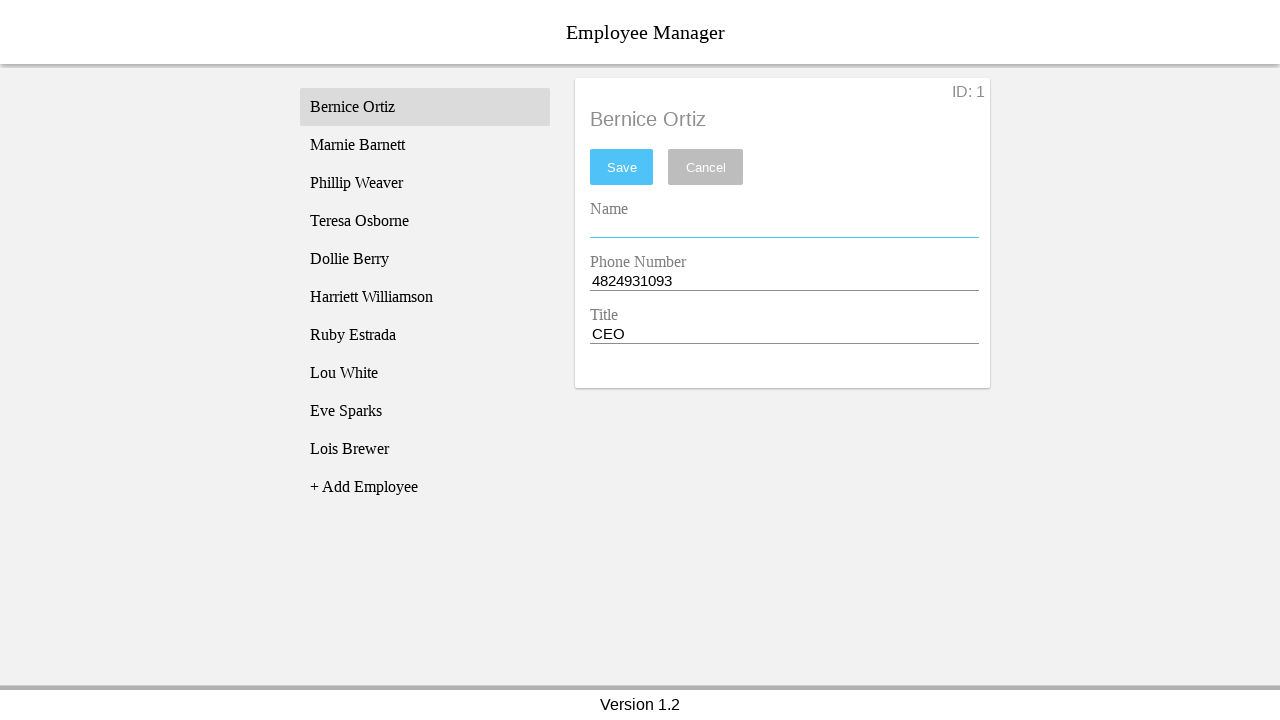

Pressed backspace to remove space from name input on [name='nameEntry']
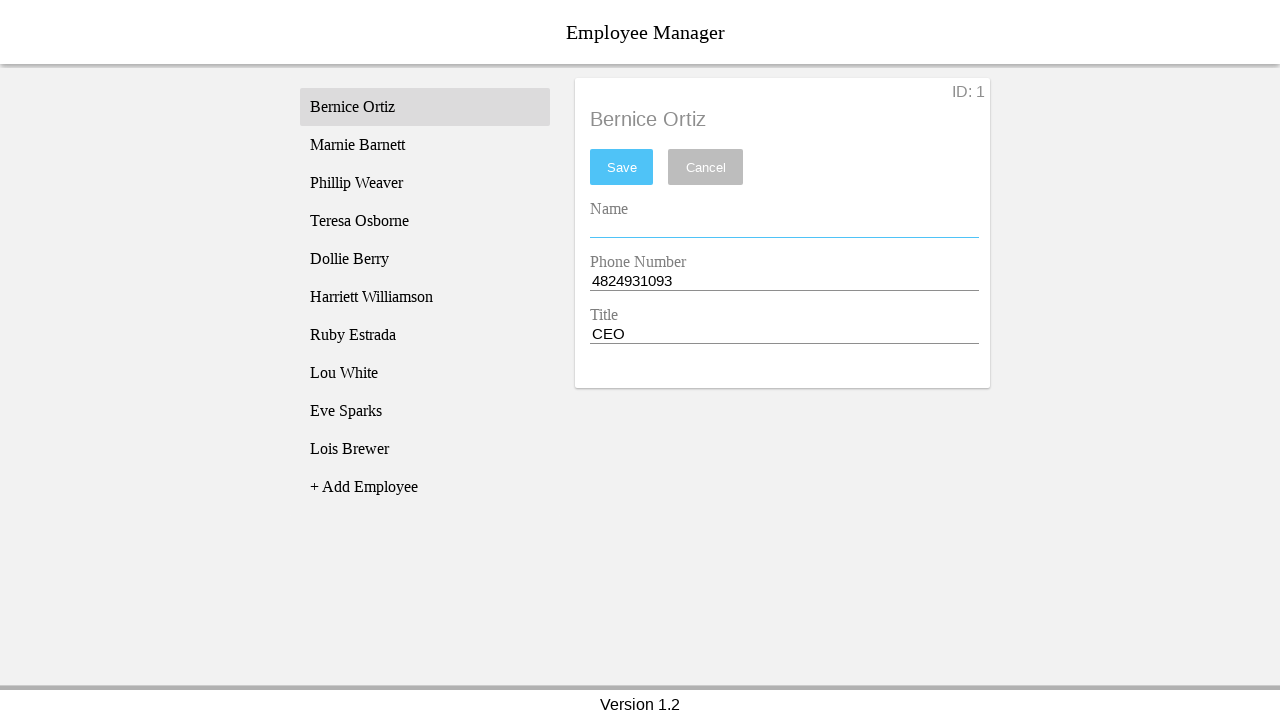

Clicked save button to trigger validation error at (622, 167) on #saveBtn
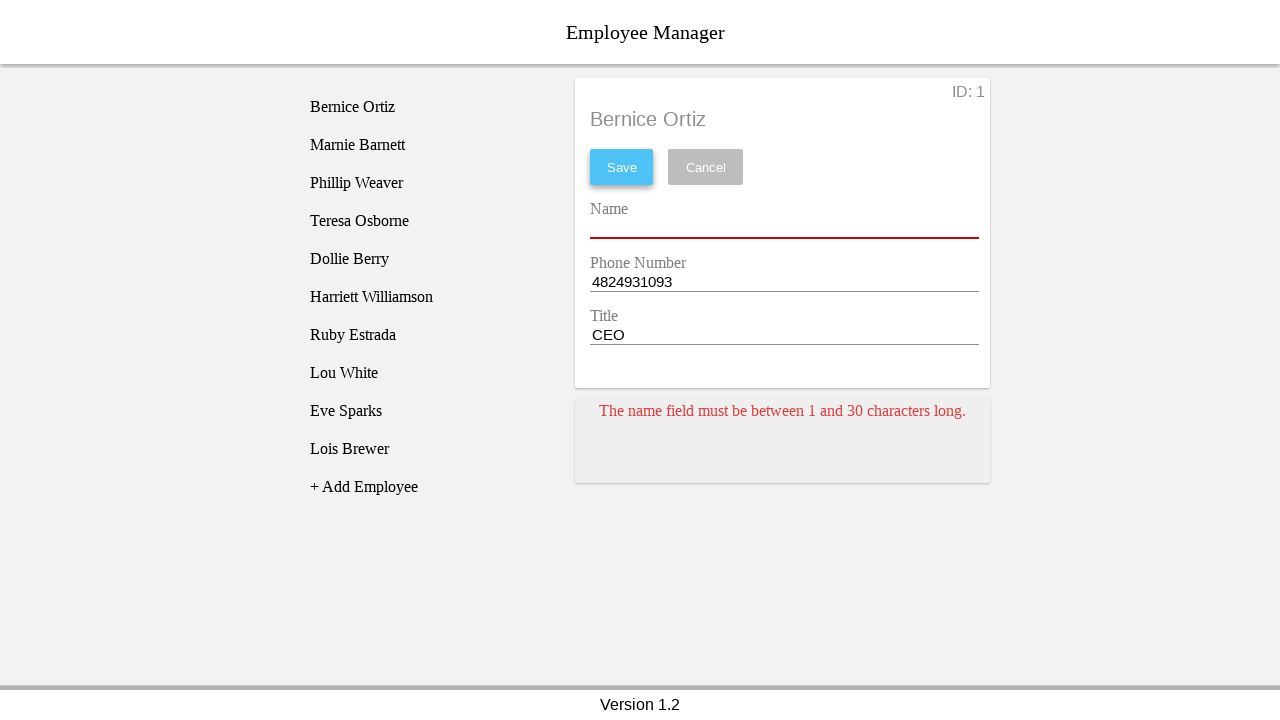

Error message card appeared on screen
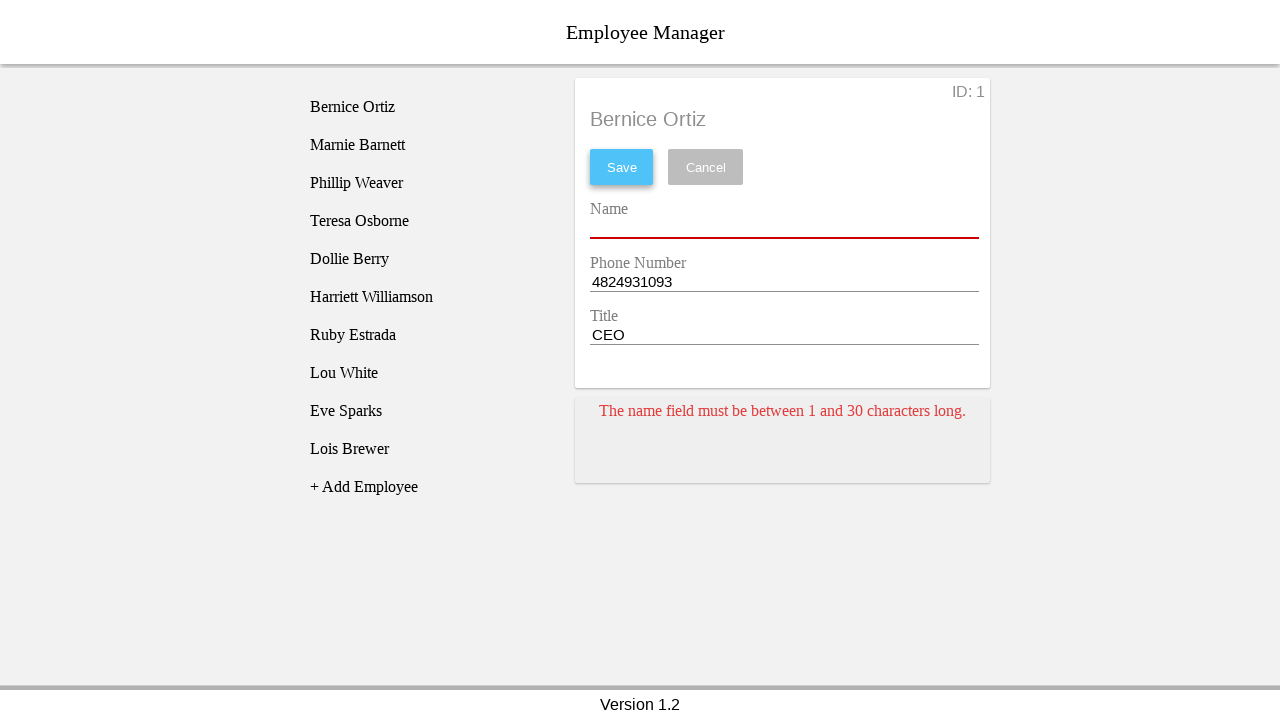

Pressed space to fix the empty name validation error on [name='nameEntry']
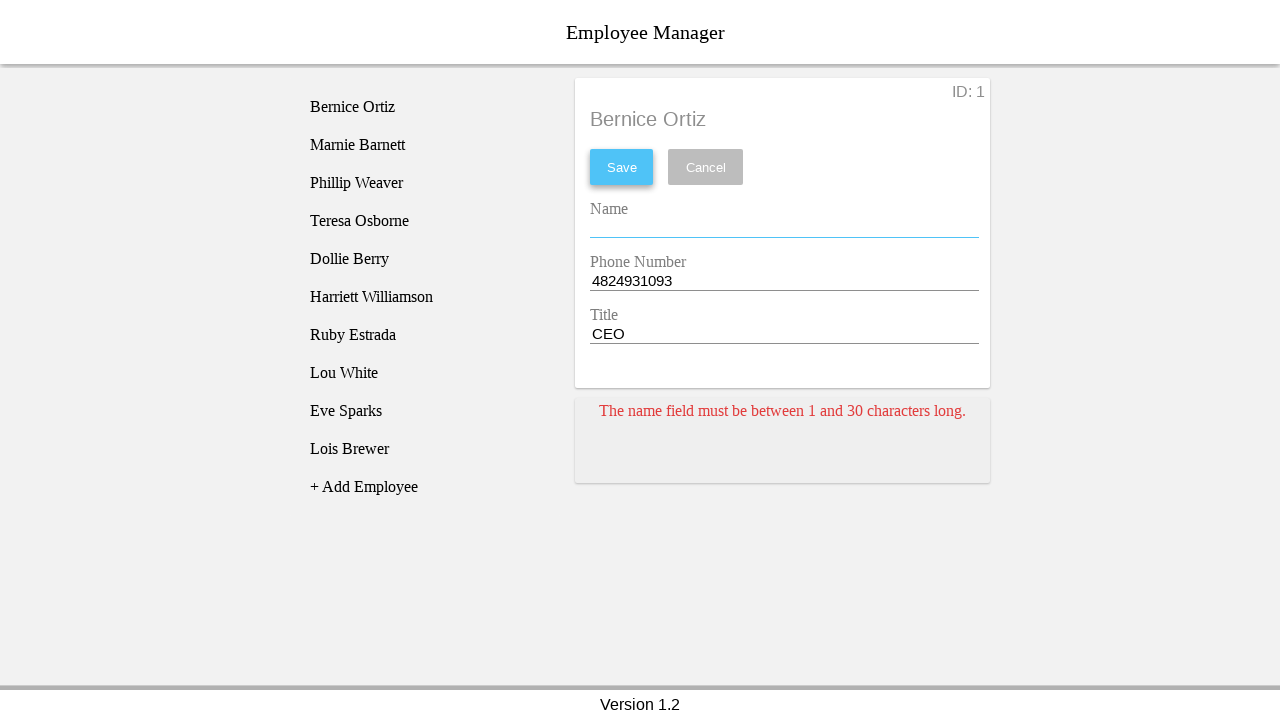

Clicked save button again to dismiss error at (622, 167) on #saveBtn
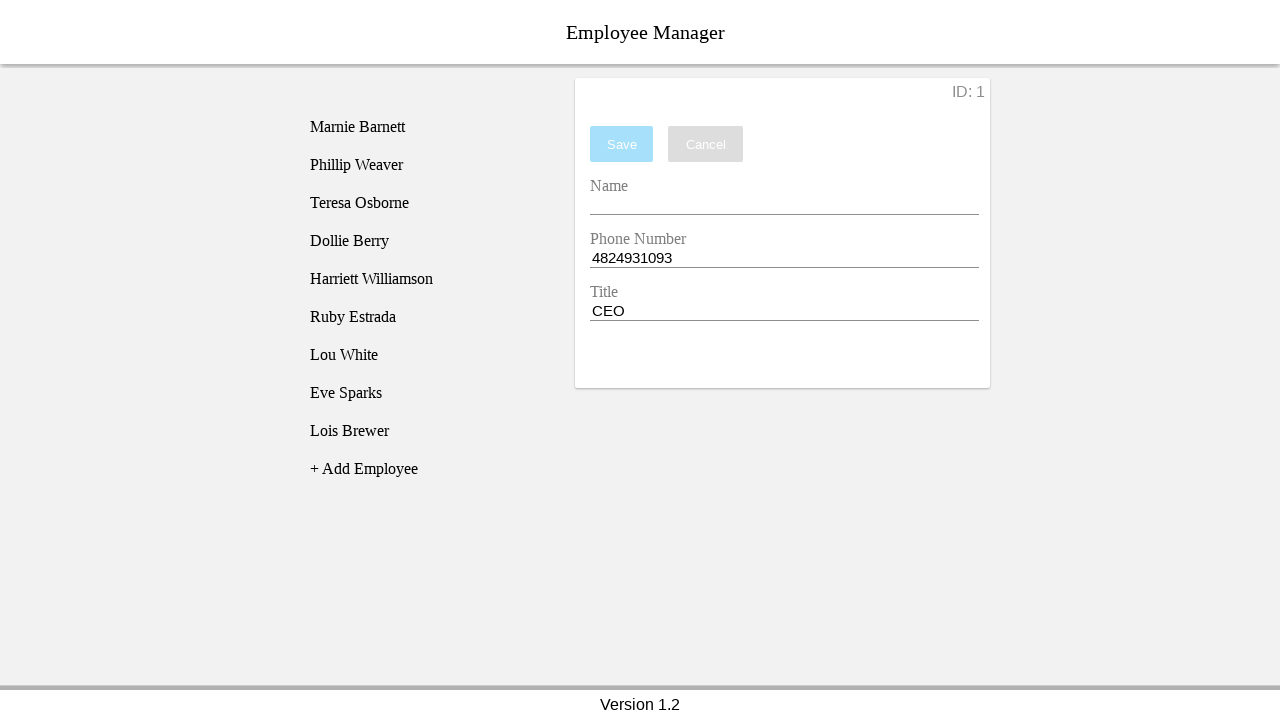

Waited for error message to disappear
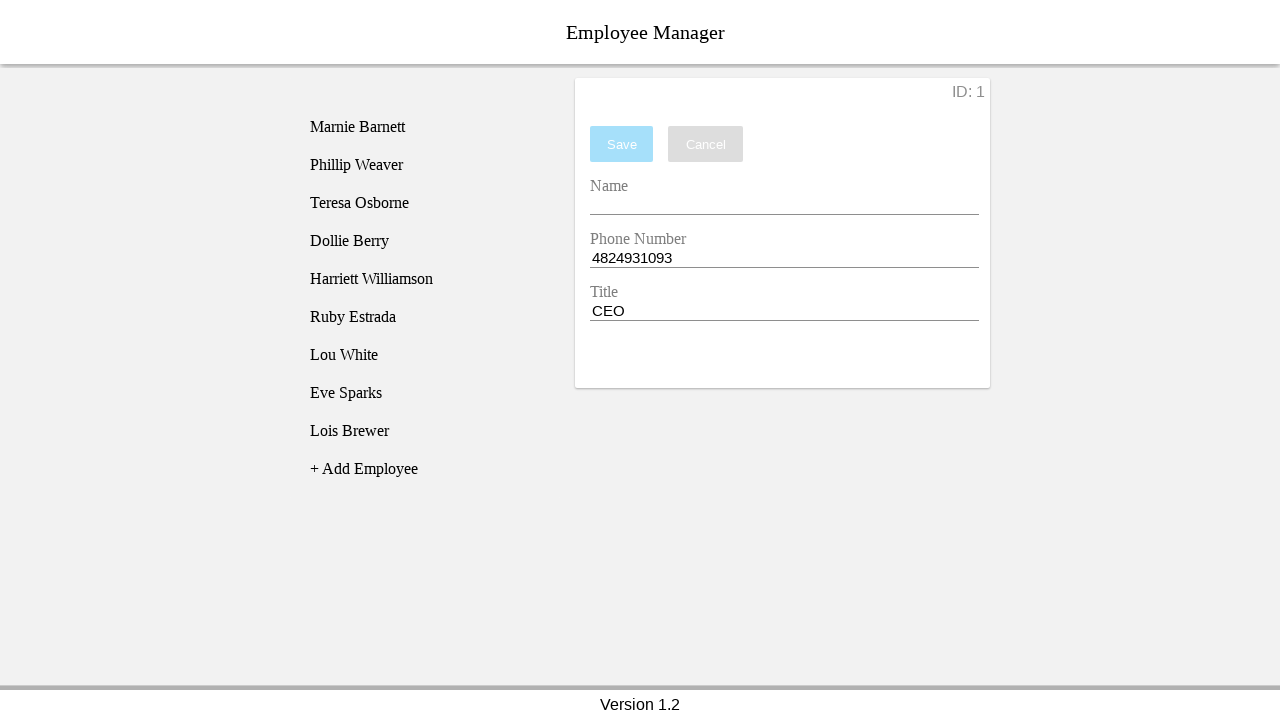

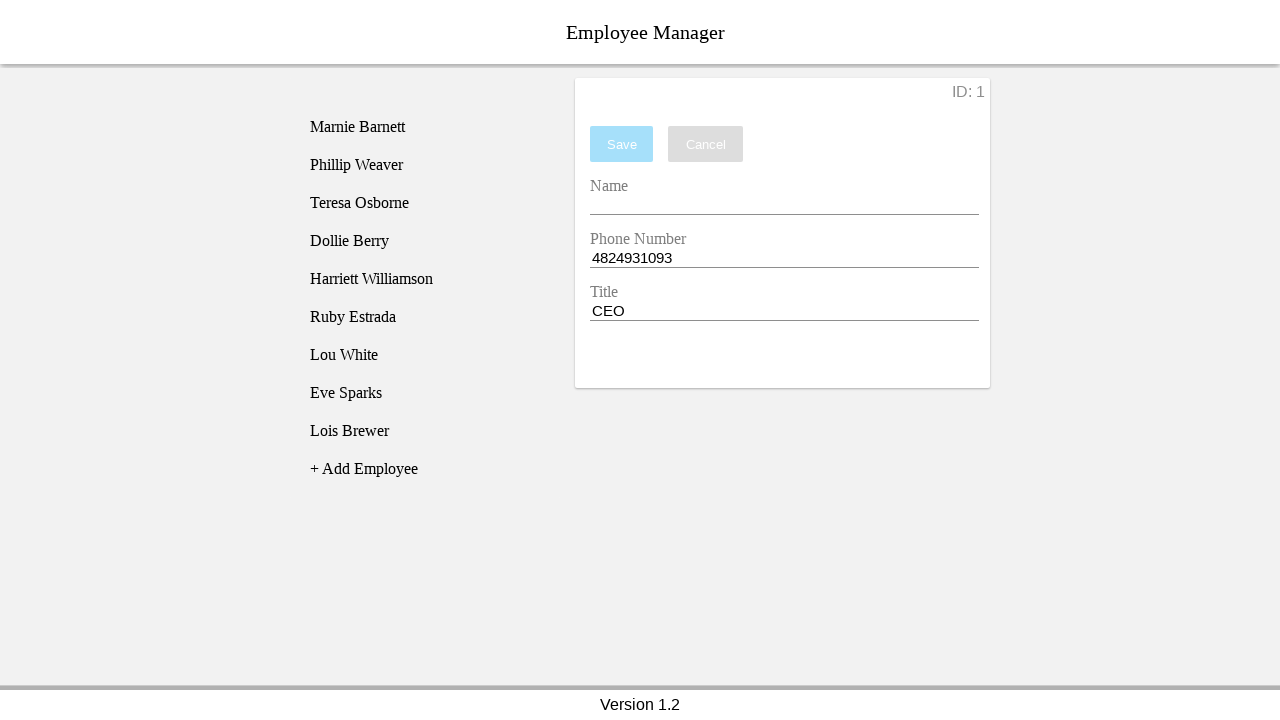